Navigates to EDSO website and maximizes the browser window

Starting URL: https://www.edso.in/

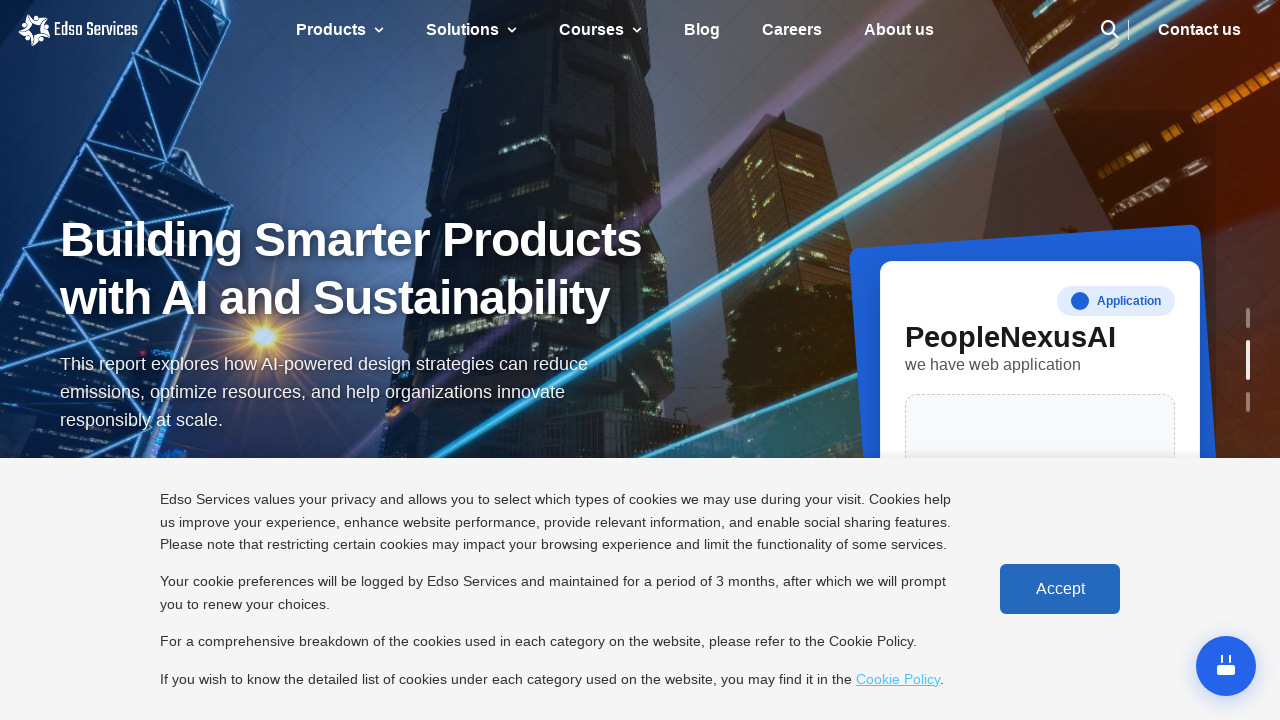

Navigated to EDSO website at https://www.edso.in/
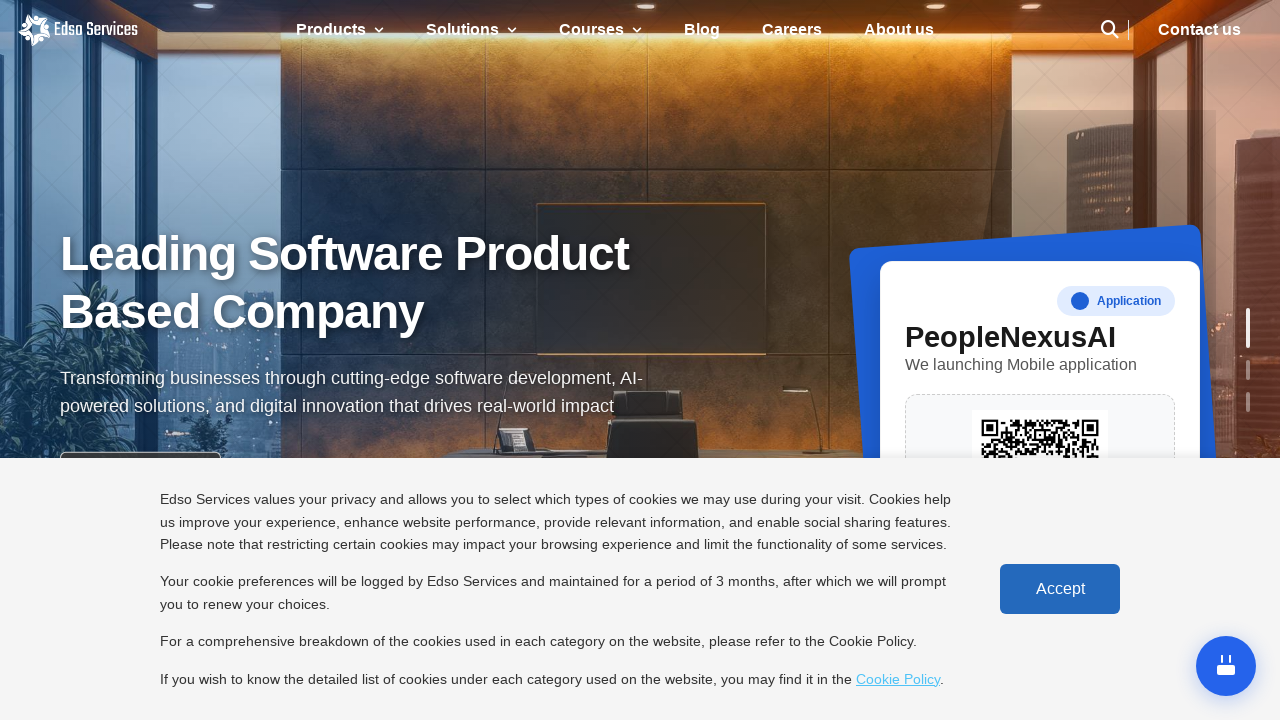

Waited for page to reach networkidle state
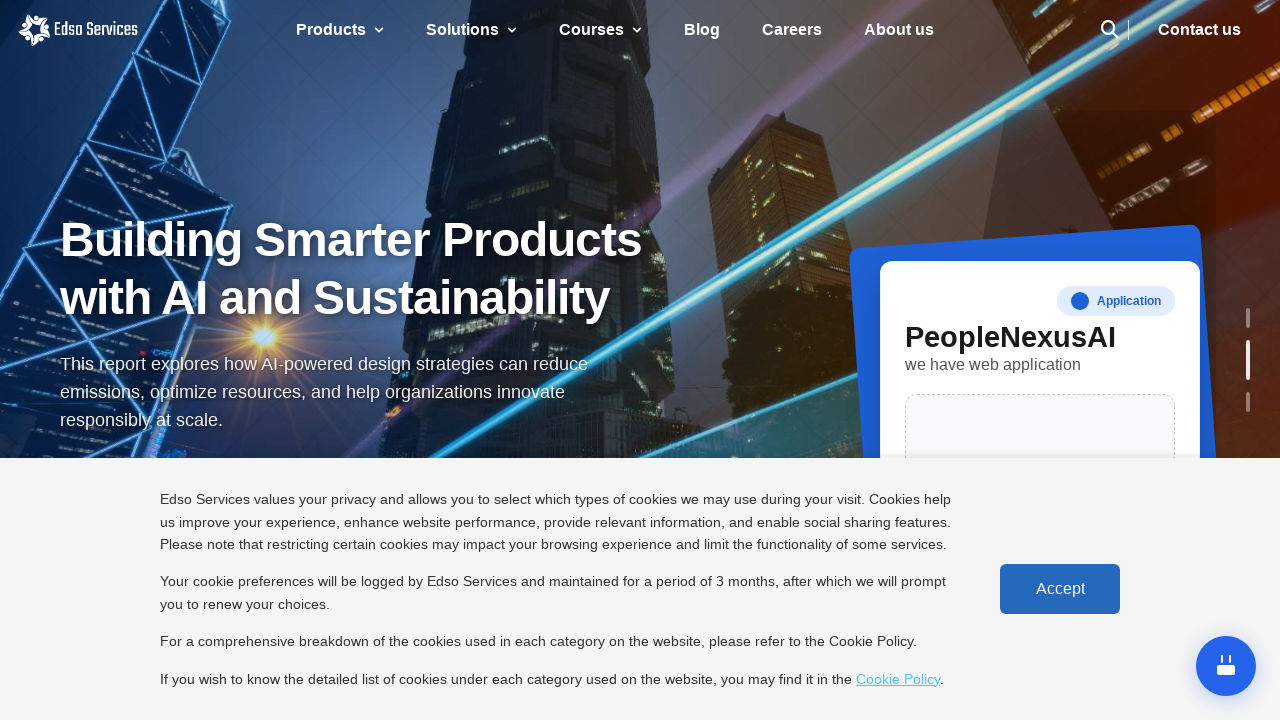

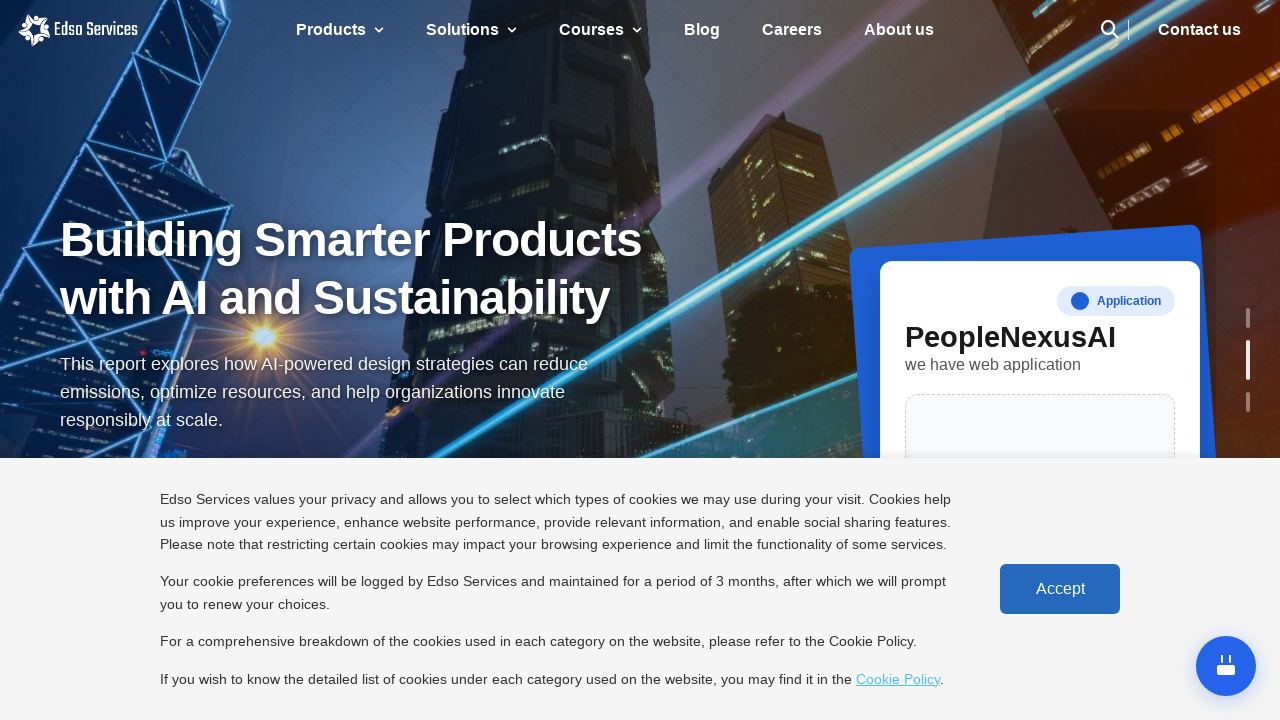